Tests page scrolling functionality by scrolling down the page and then scrolling back up using mouse wheel actions

Starting URL: https://omayo.blogspot.com/

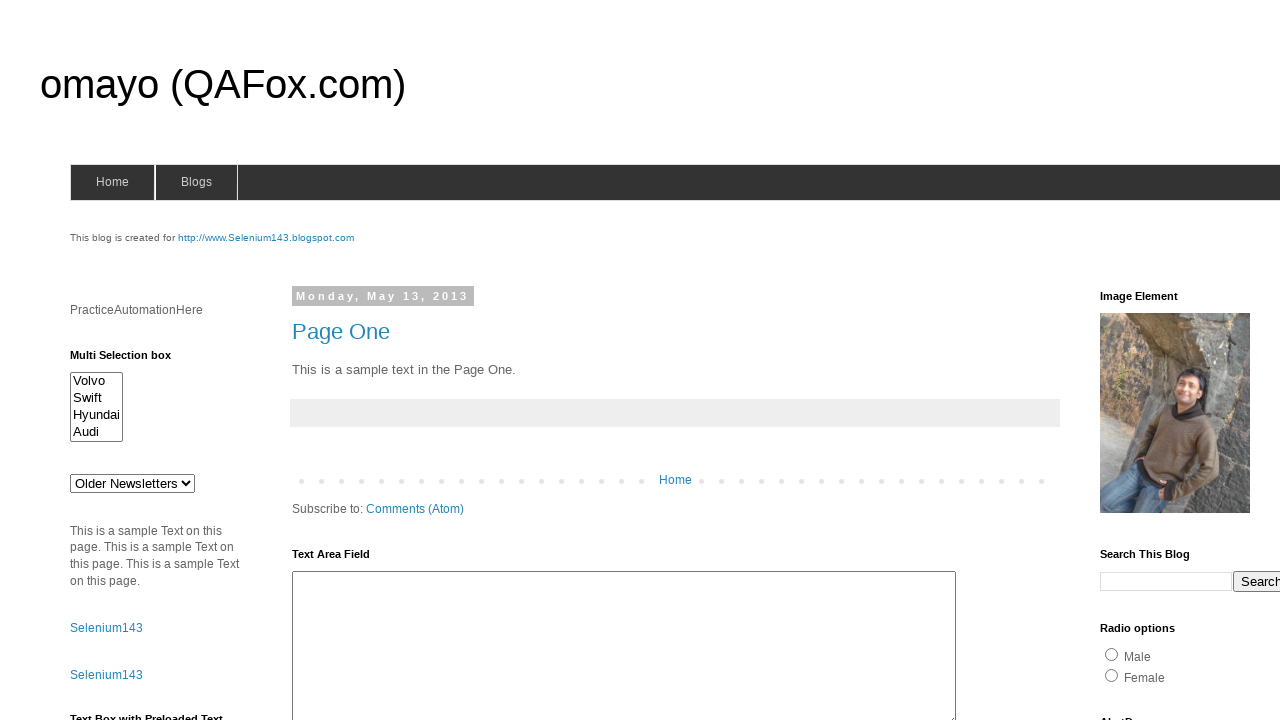

Scrolled down the page using mouse wheel
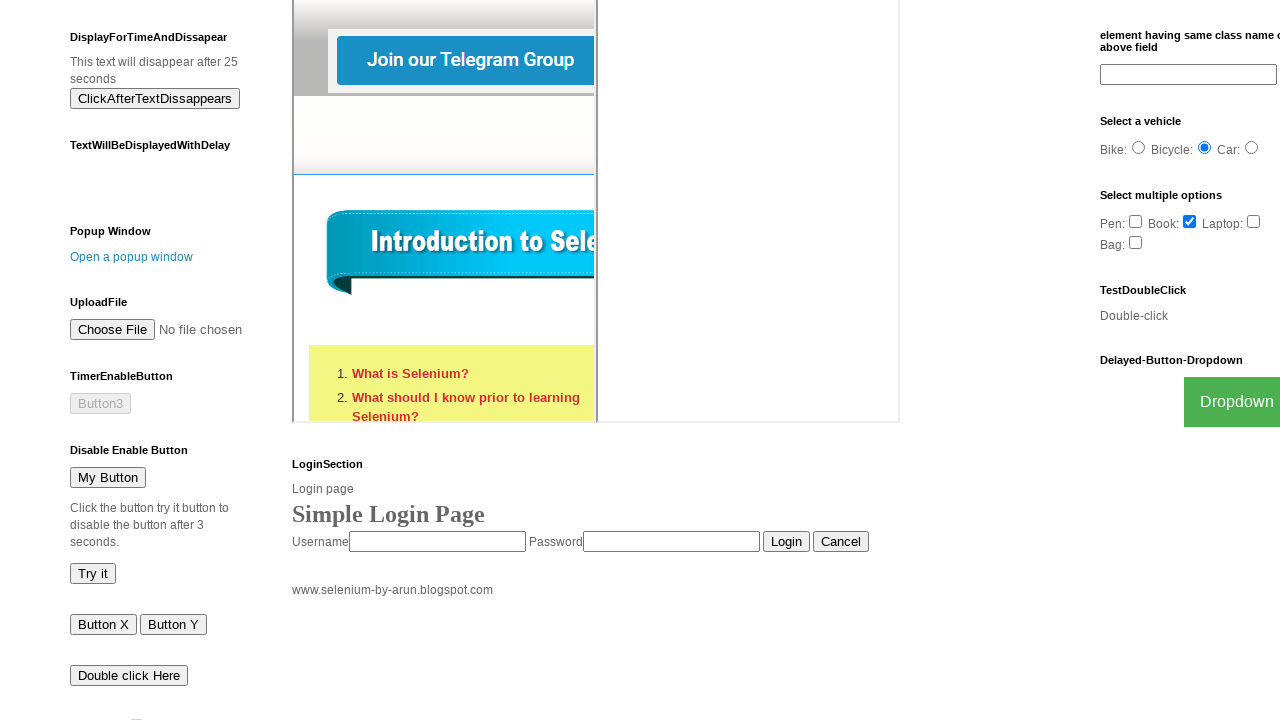

Waited for 1 second
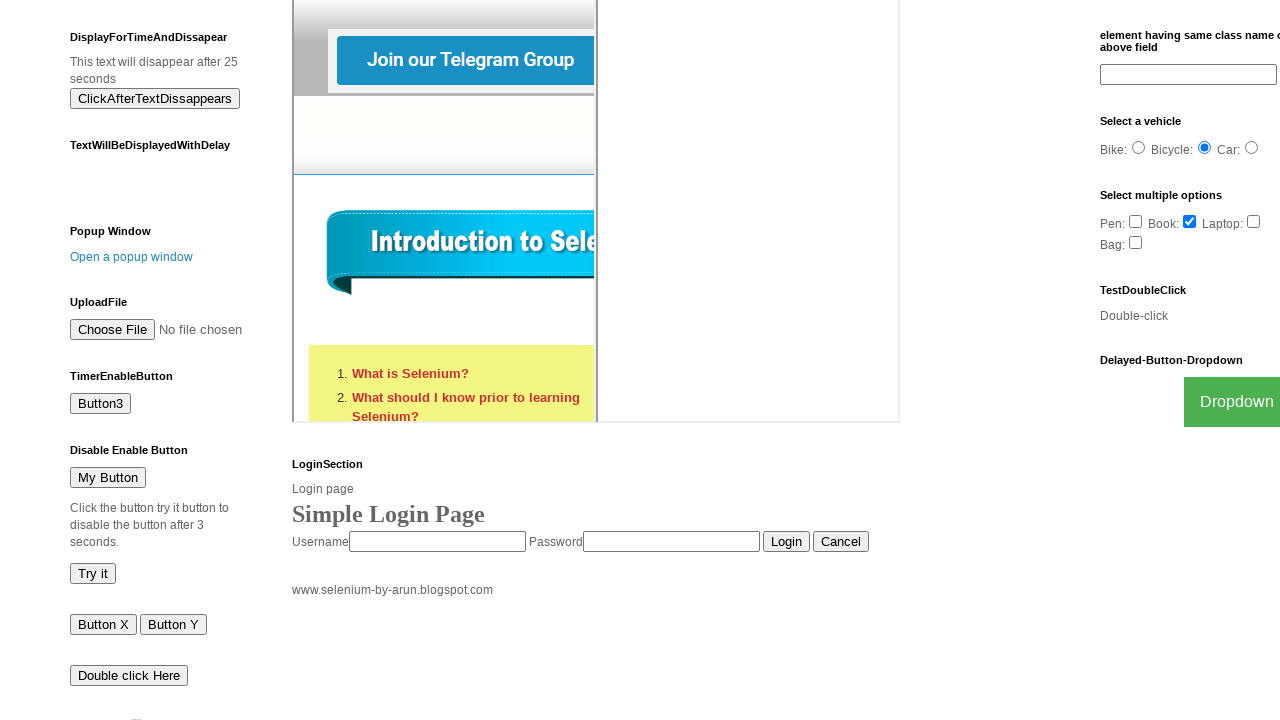

Scrolled back up the page using mouse wheel
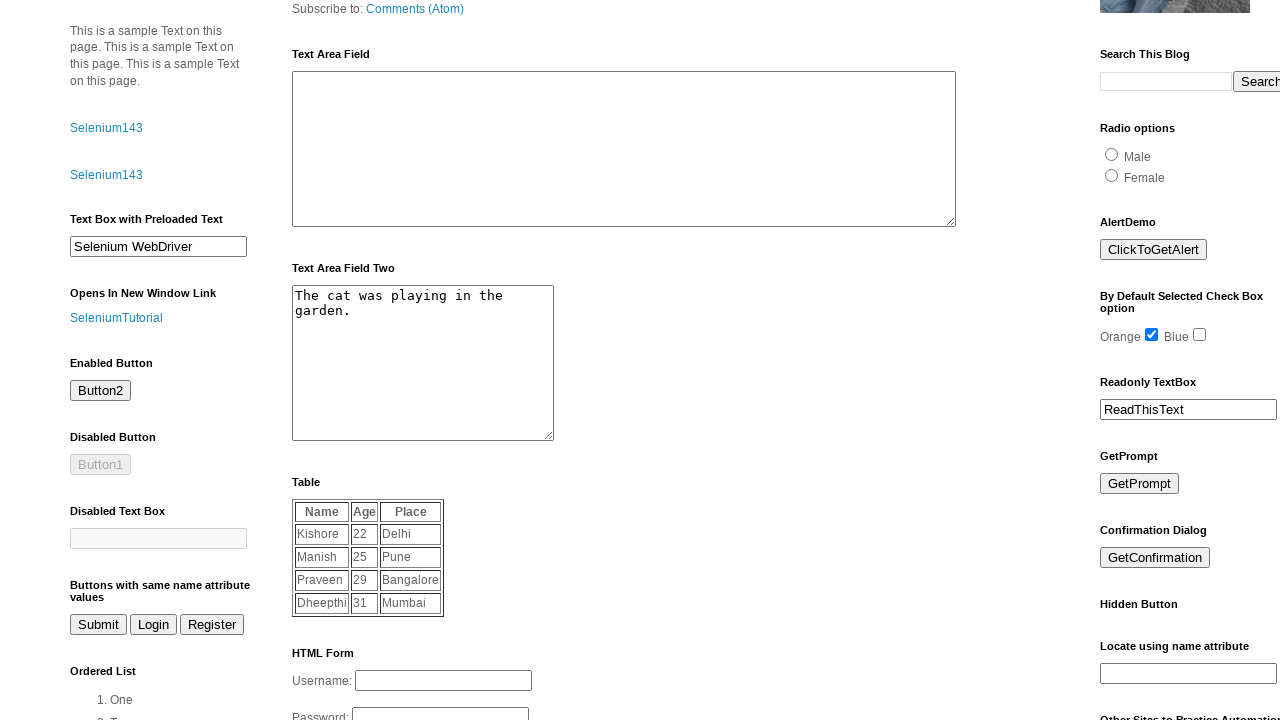

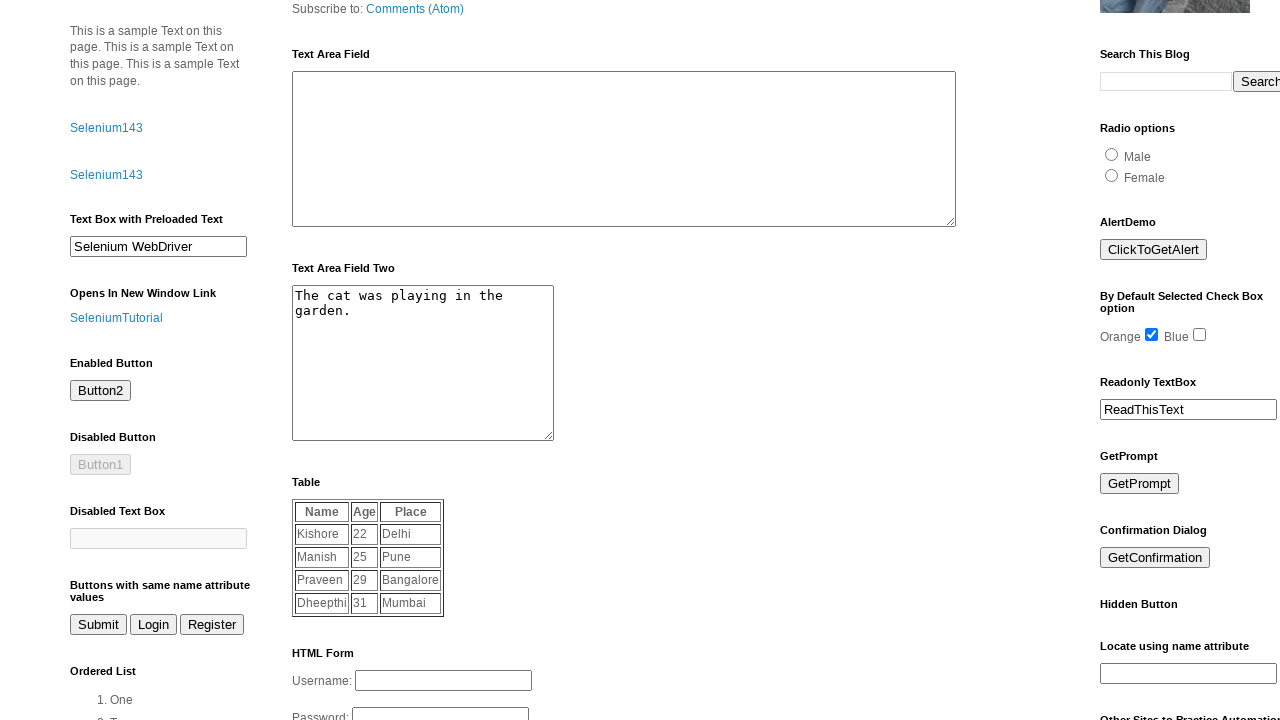